Tests CSS selector functionality by navigating to CSS Selectors Practice page and finding elements using CSS selector with class attribute

Starting URL: https://www.hyrtutorials.com/#

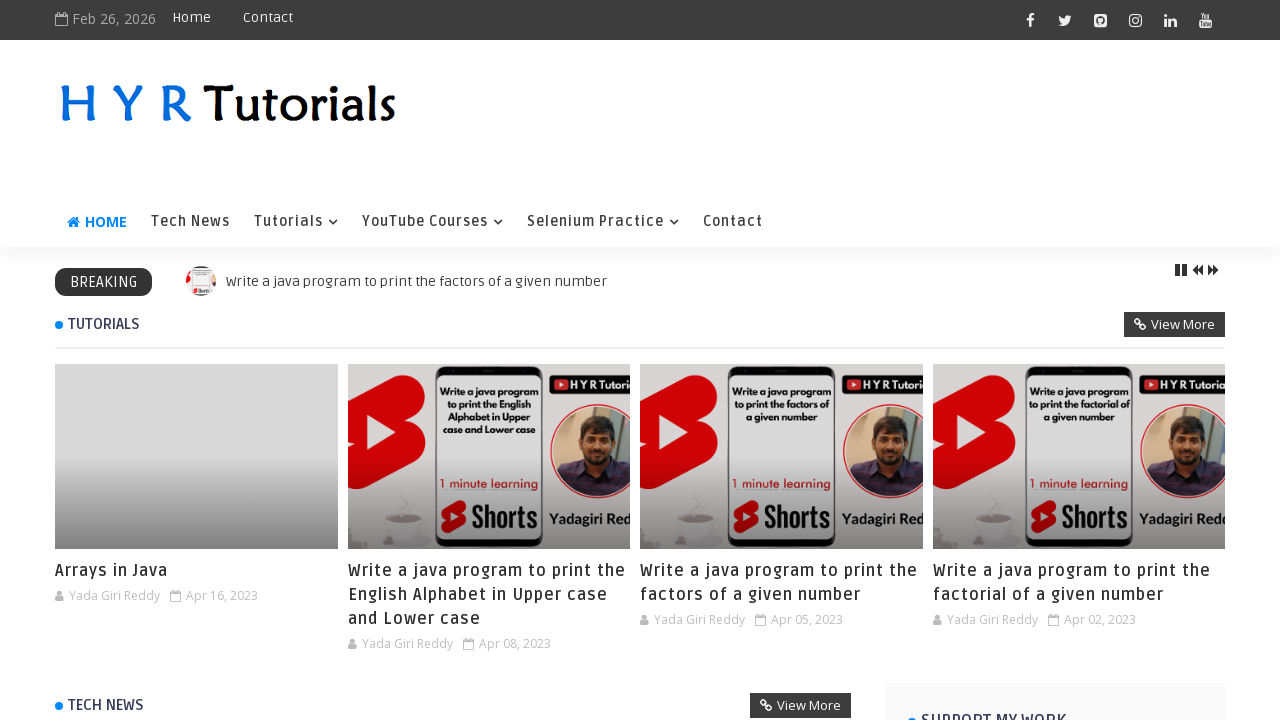

Hovered over menu element to reveal dropdown at (603, 222) on (//div//a[@href='#'])[4]
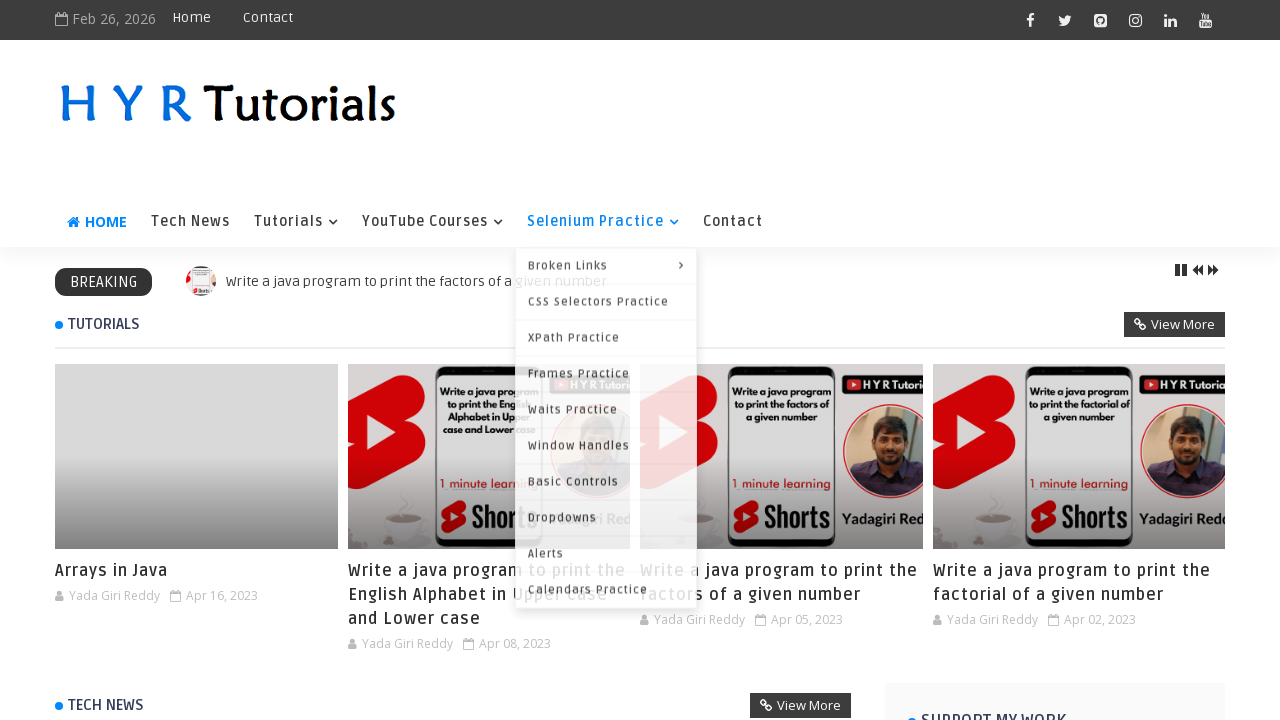

Clicked on CSS Selectors Practice link at (606, 300) on xpath=//a[text()='CSS Selectors Practice']
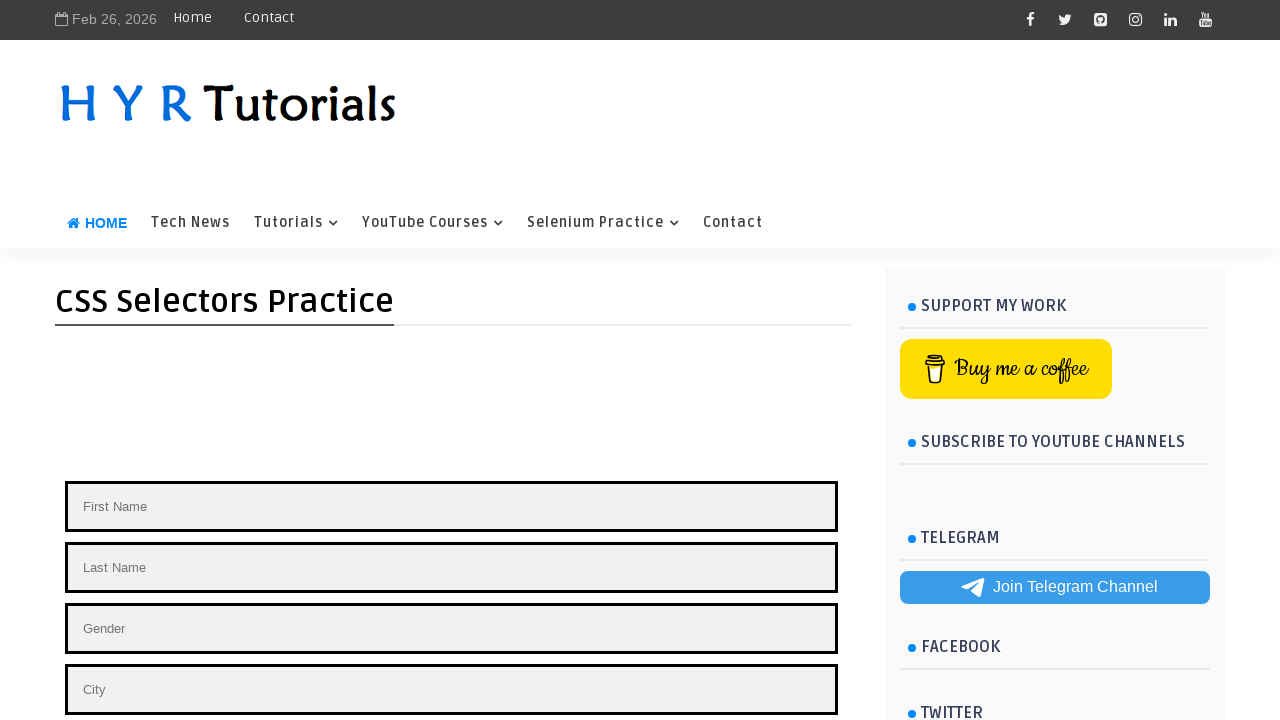

Scrolled down 200 pixels to view form elements
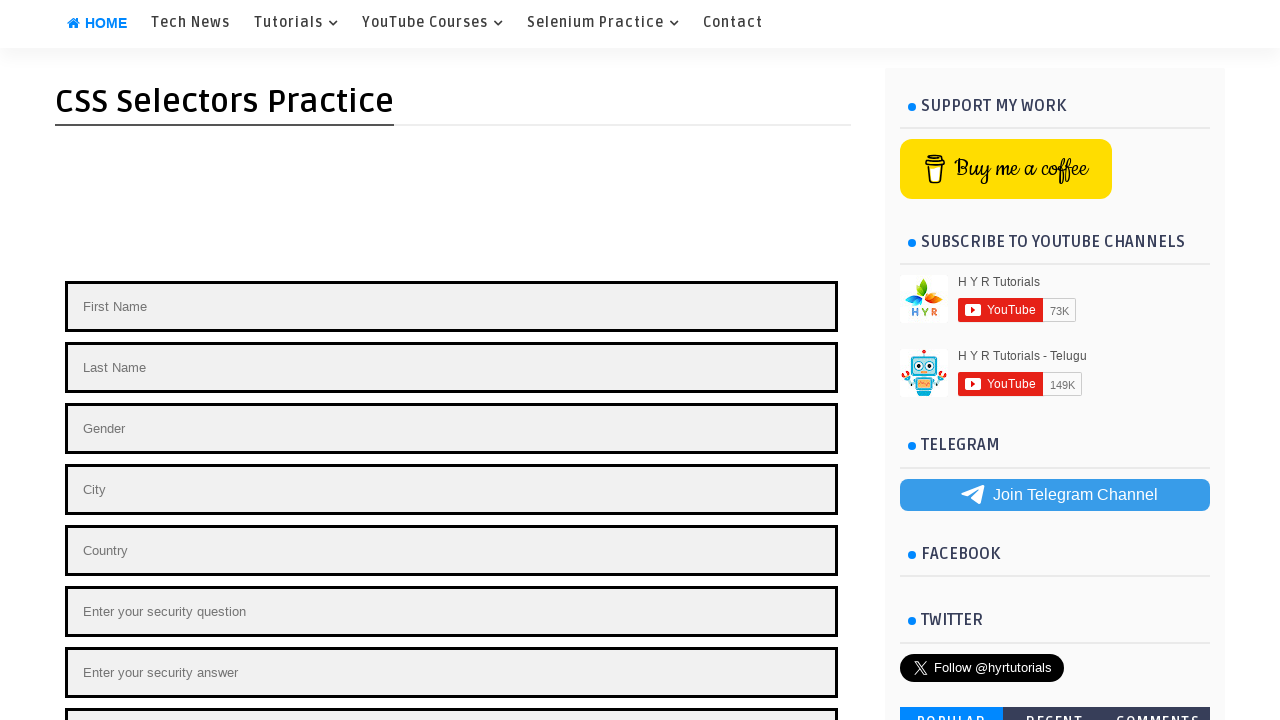

Found all input elements with class attribute using CSS selector
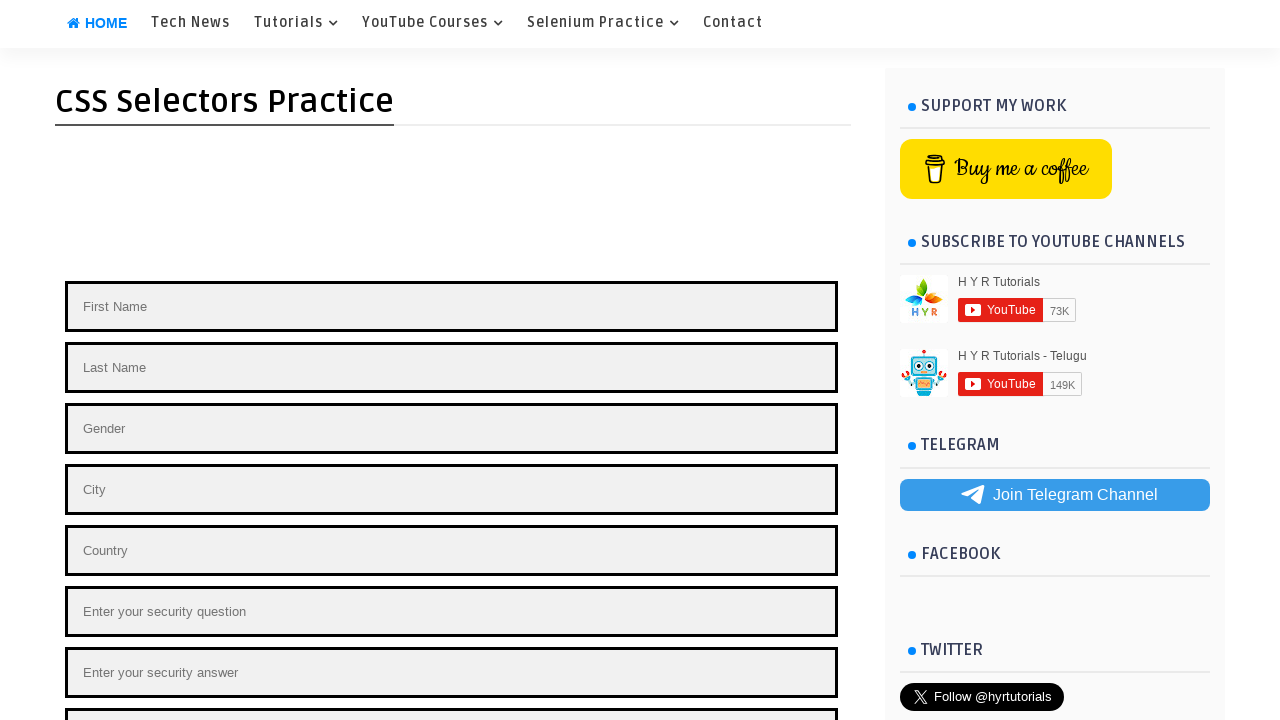

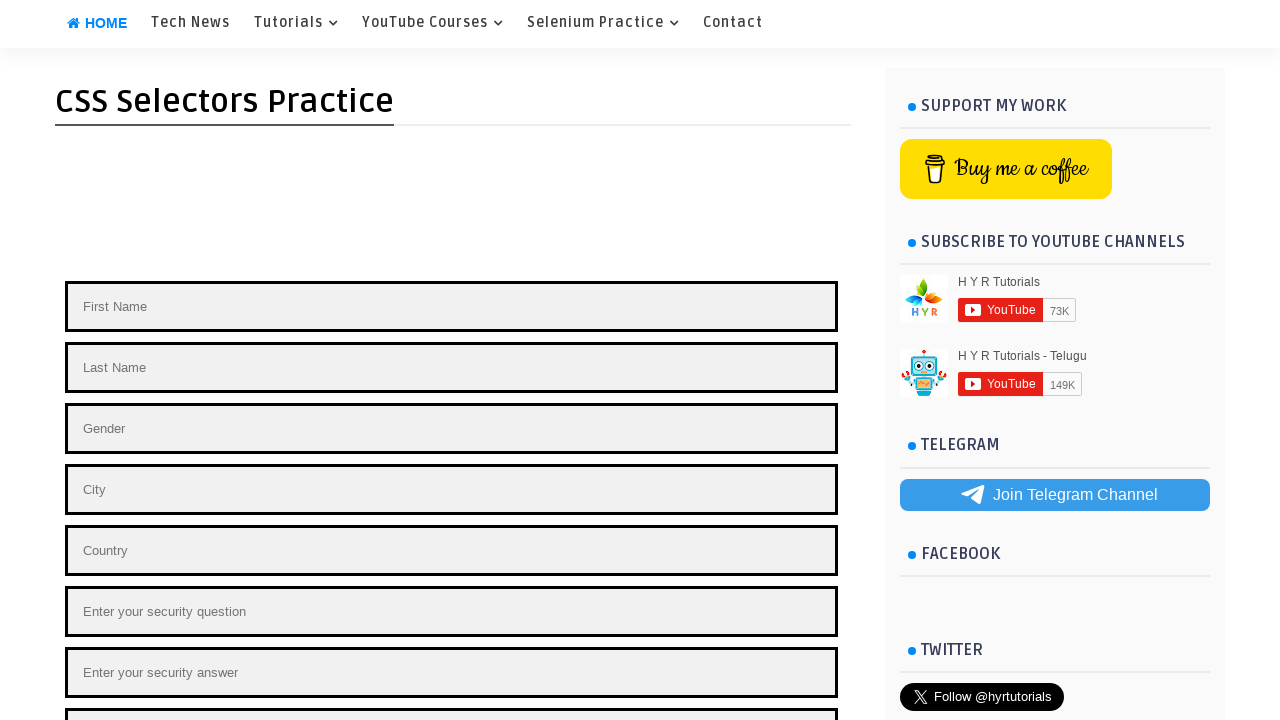